Tests registration validation by attempting to register with a duplicate username, verifying that the system prevents duplicate user accounts.

Starting URL: http://parabank.parasoft.com/parabank/register.htm

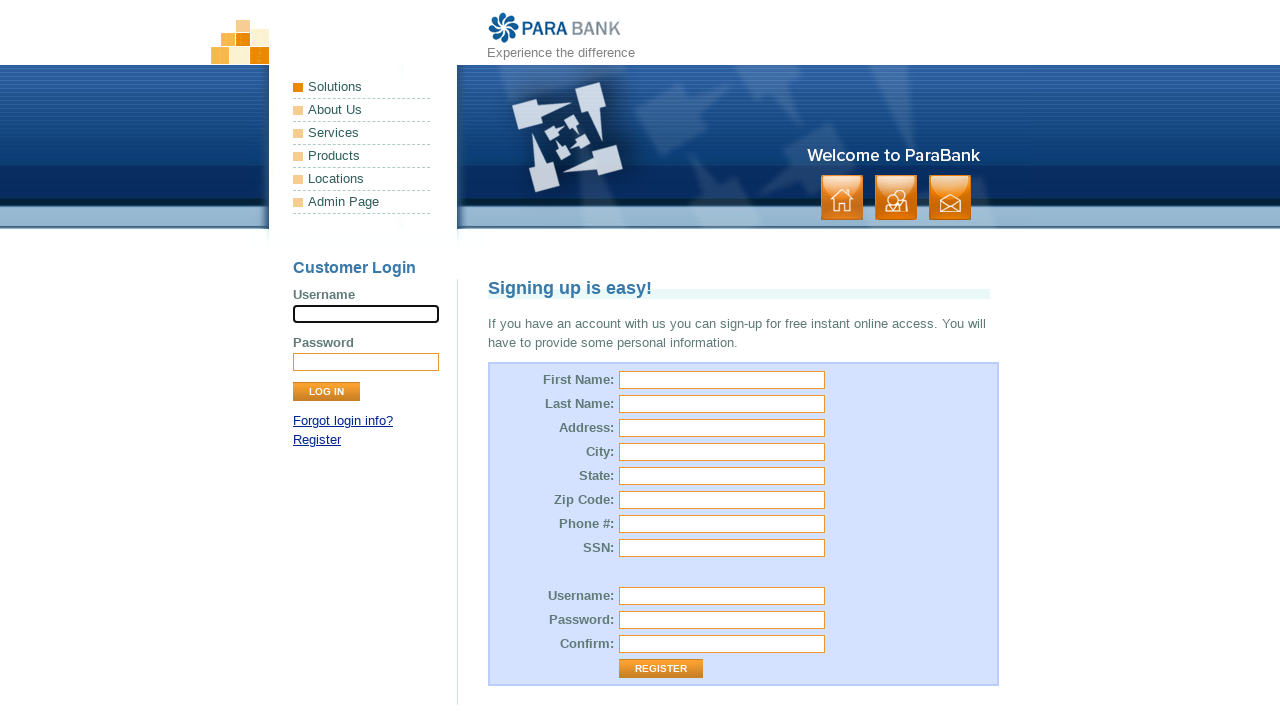

Filled first name field with 'Anna' on input#customer\.firstName
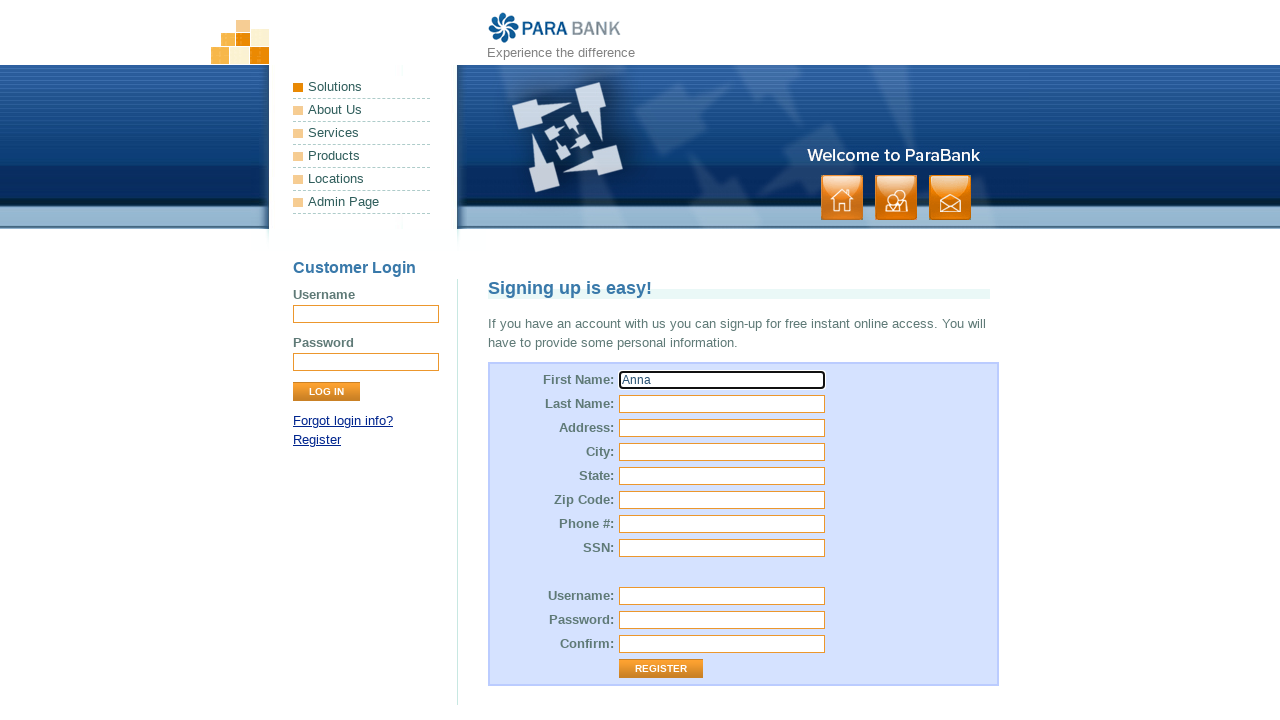

Filled last name field with 'Michalska' on input#customer\.lastName
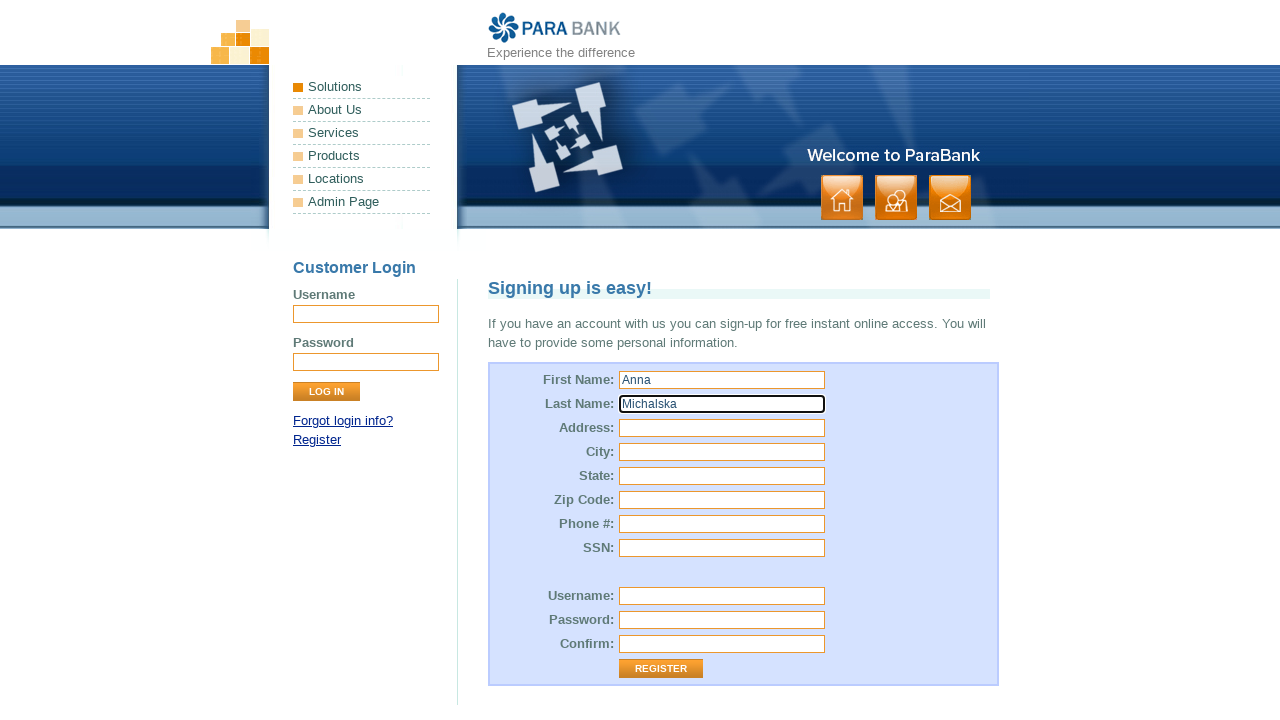

Filled street address field with 'Piłsudskiego' on input#customer\.address\.street
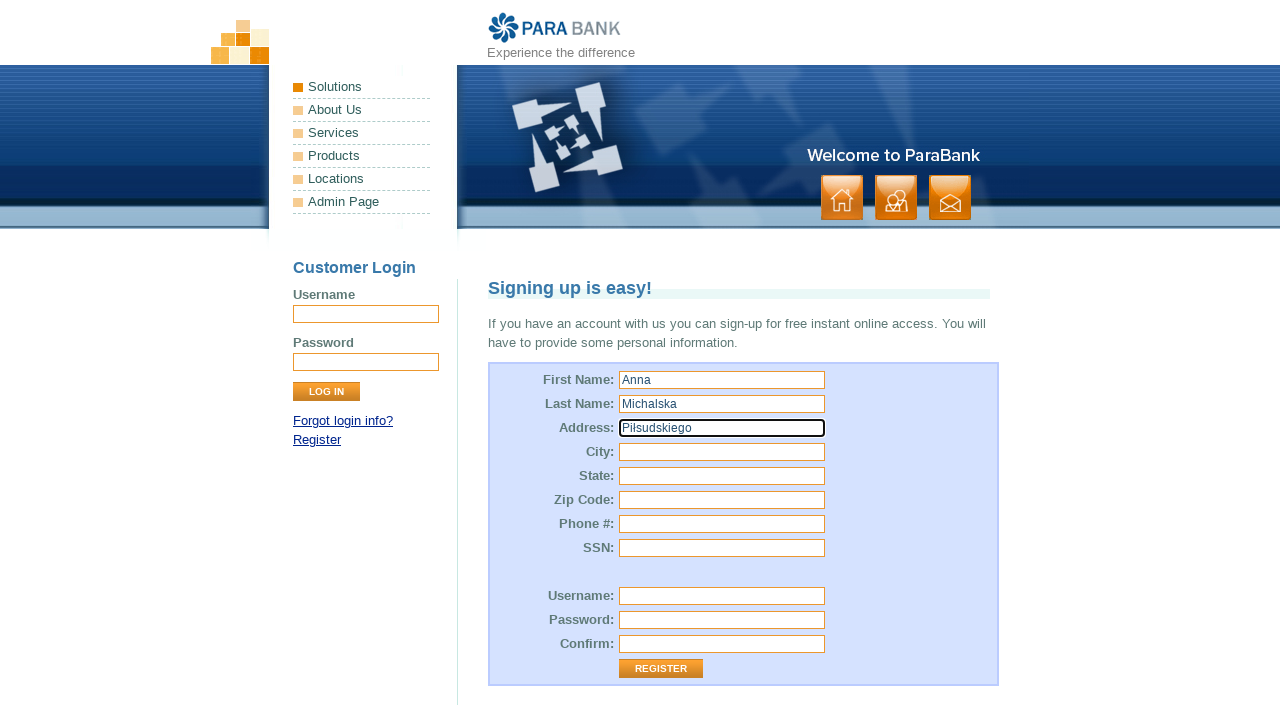

Filled city field with 'Gdańsk' on input#customer\.address\.city
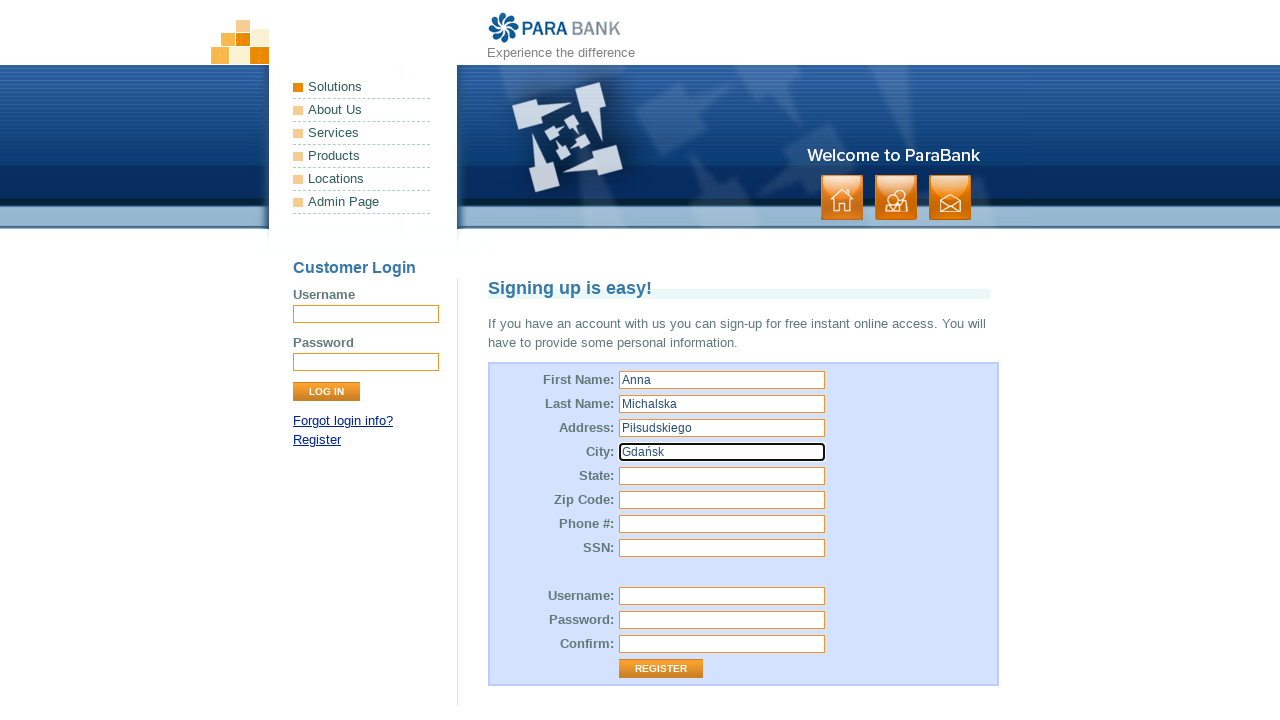

Filled state field with 'Pomorskie' on input#customer\.address\.state
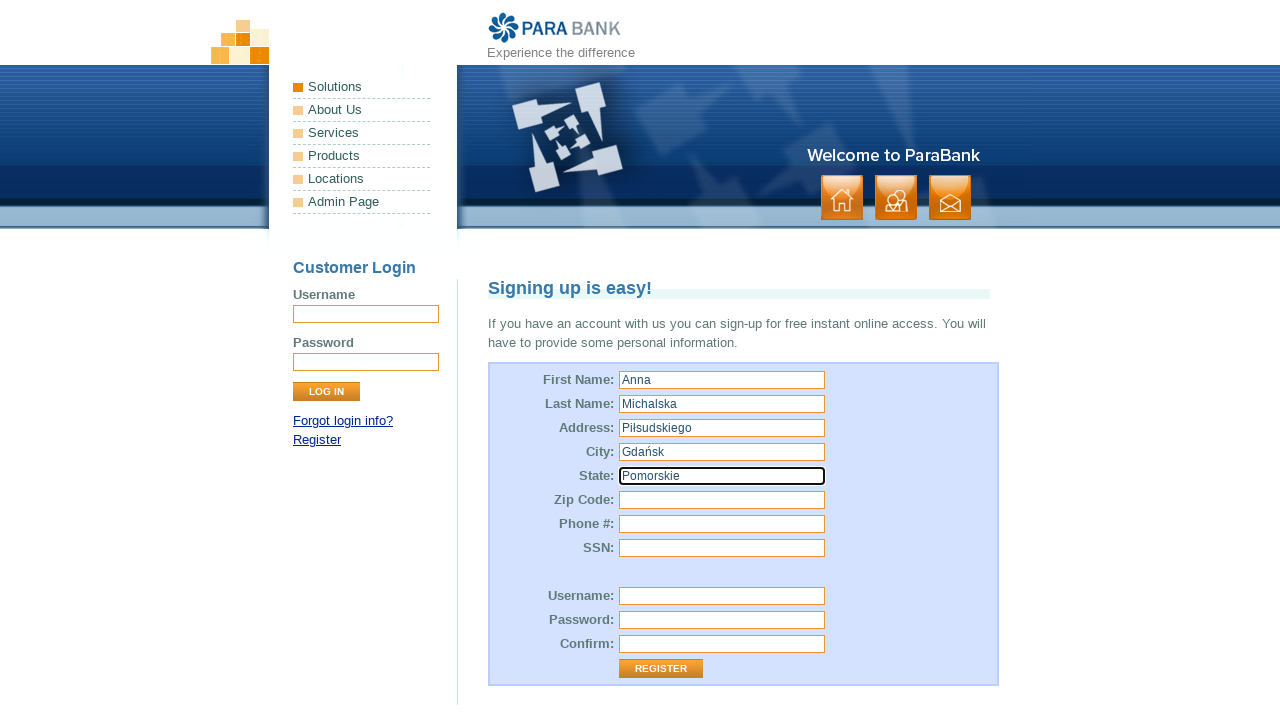

Filled zip code field with '34-123' on input#customer\.address\.zipCode
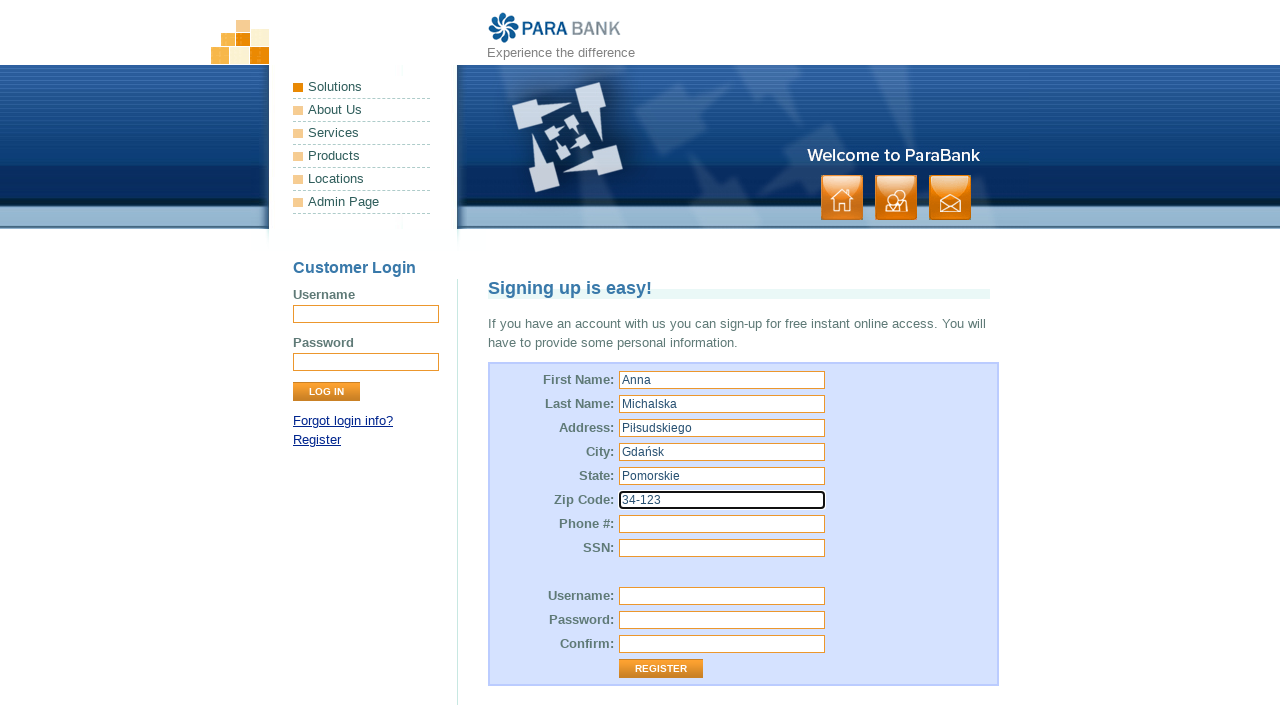

Filled SSN field with '34567890' on input#customer\.ssn
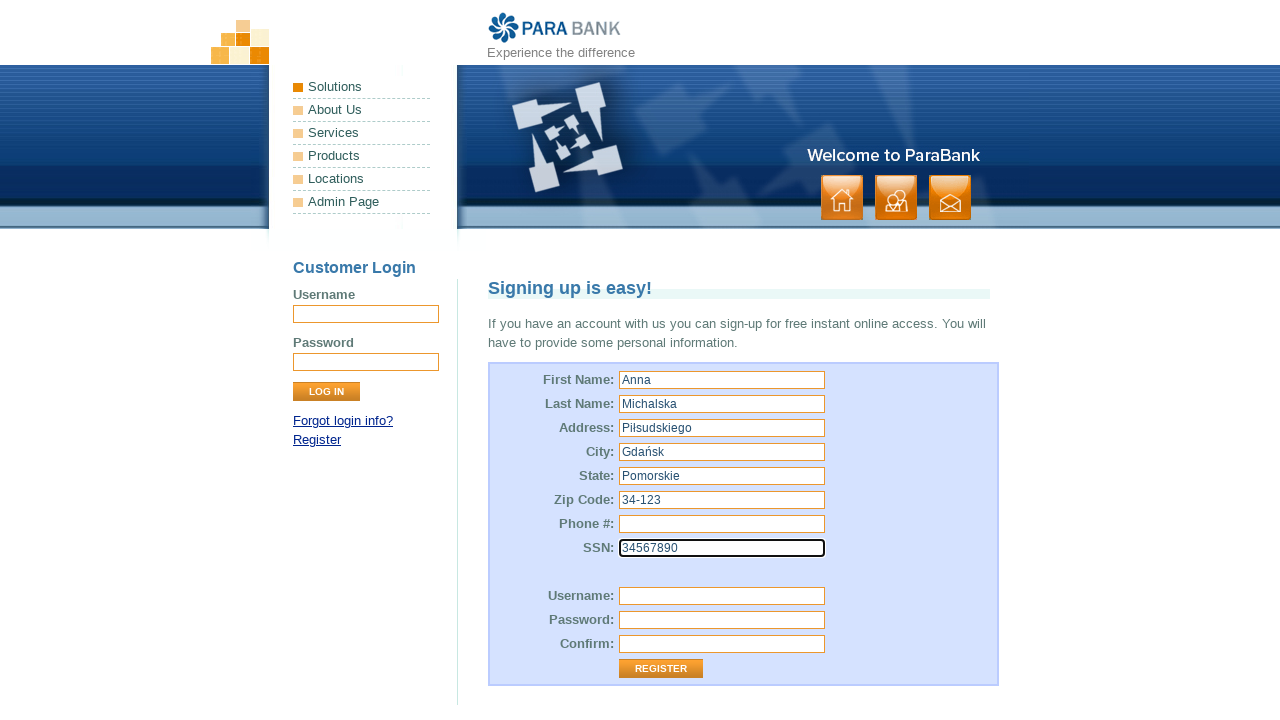

Filled username field with 'AnnaEMIN' (duplicate username for testing) on input#customer\.username
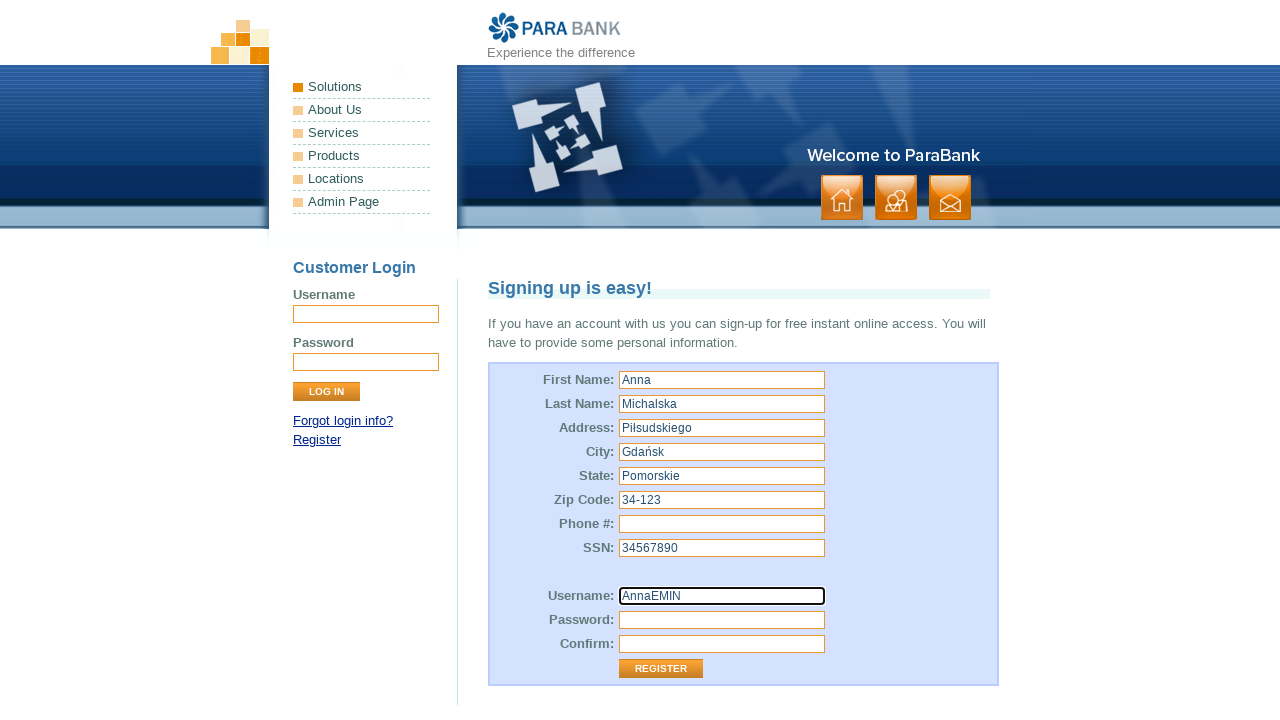

Filled password field with 'anna1234' on input#customer\.password
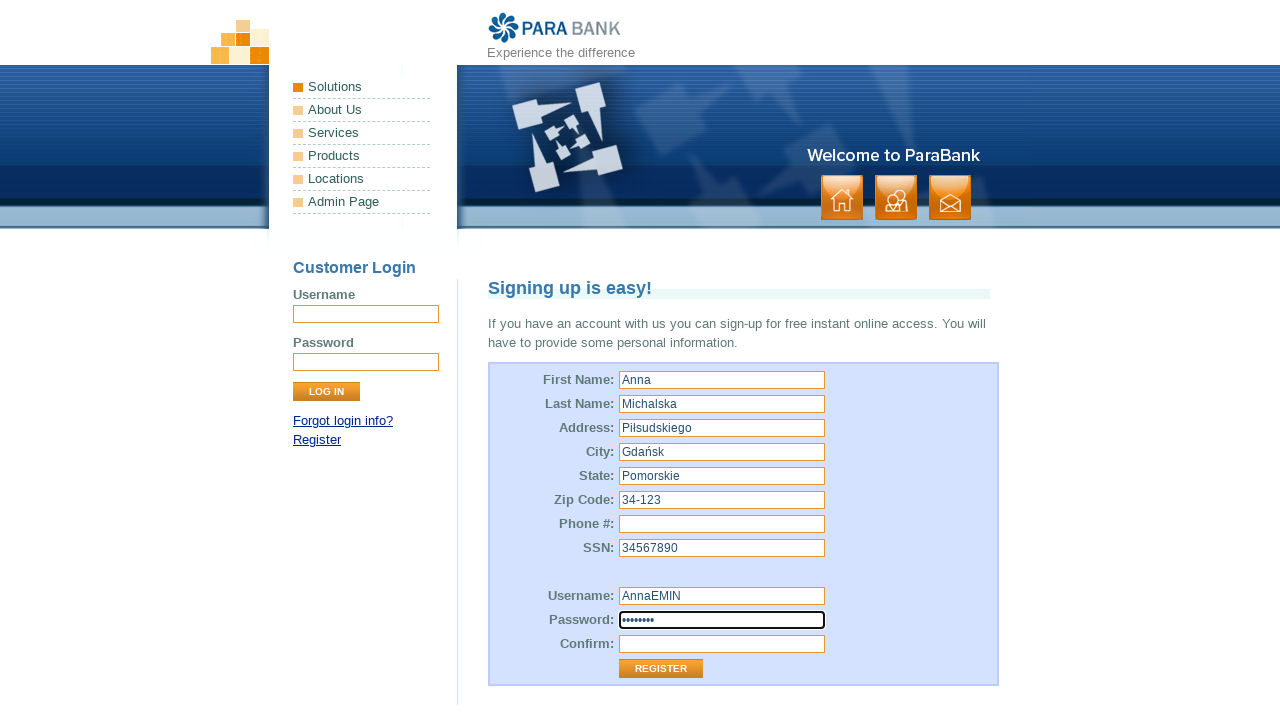

Filled repeated password field with 'anna1234' on input#repeatedPassword
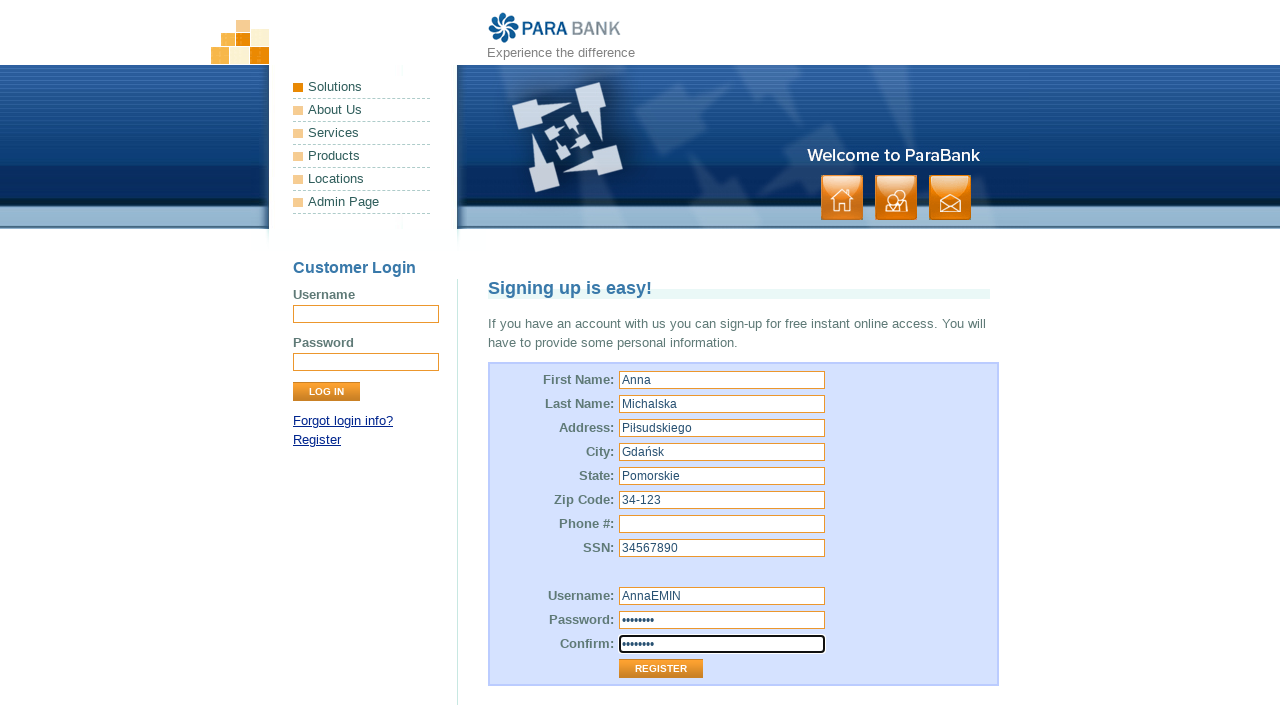

Clicked Register button to attempt registration with duplicate username at (661, 669) on input[value='Register']
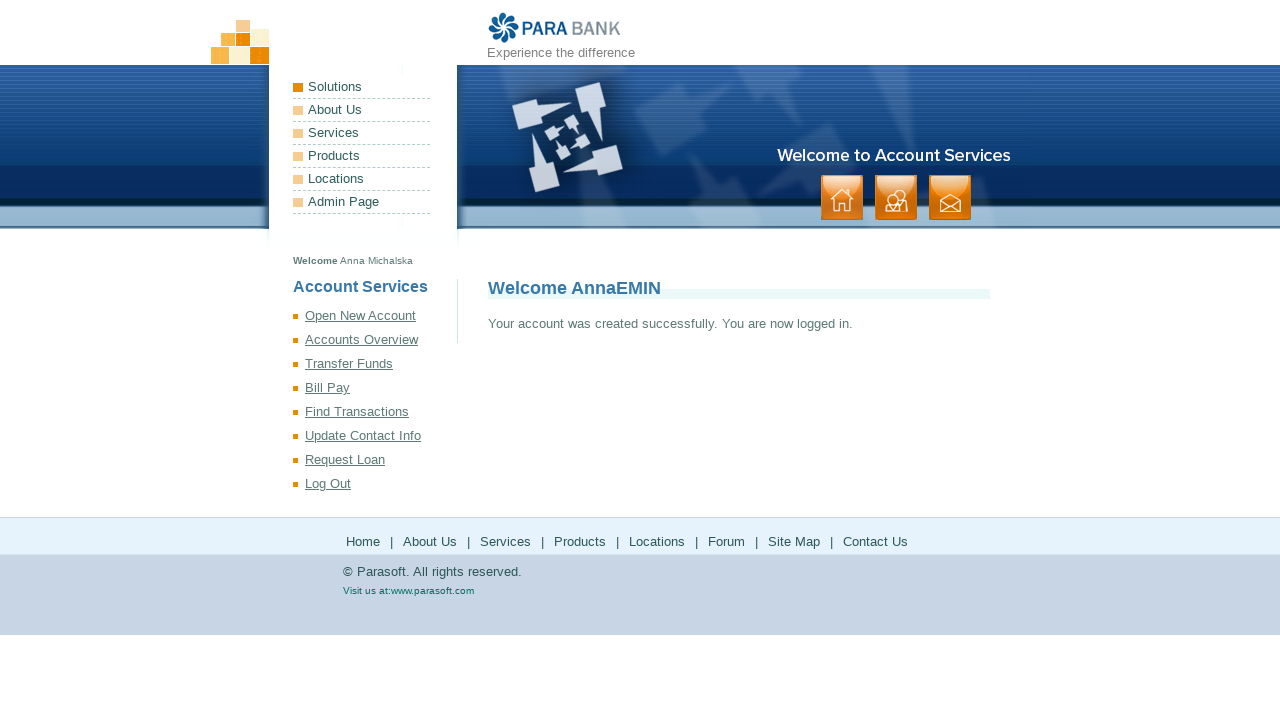

Waited for page response after registration attempt
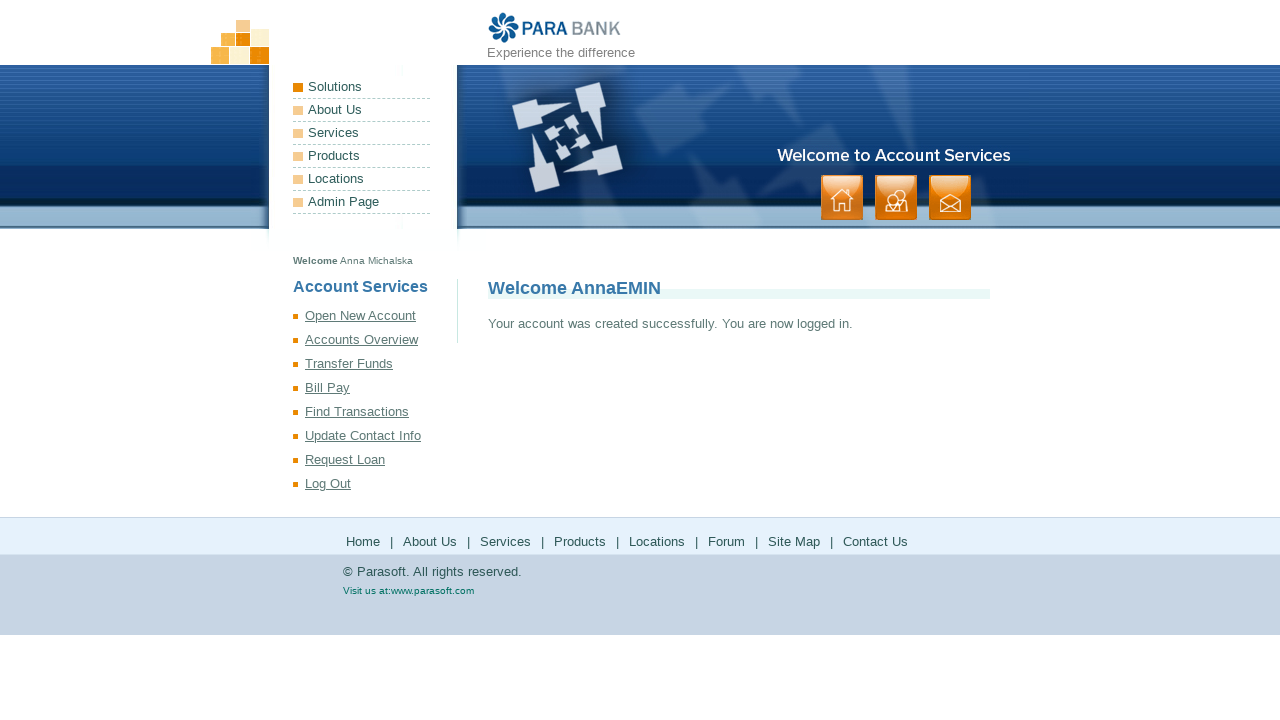

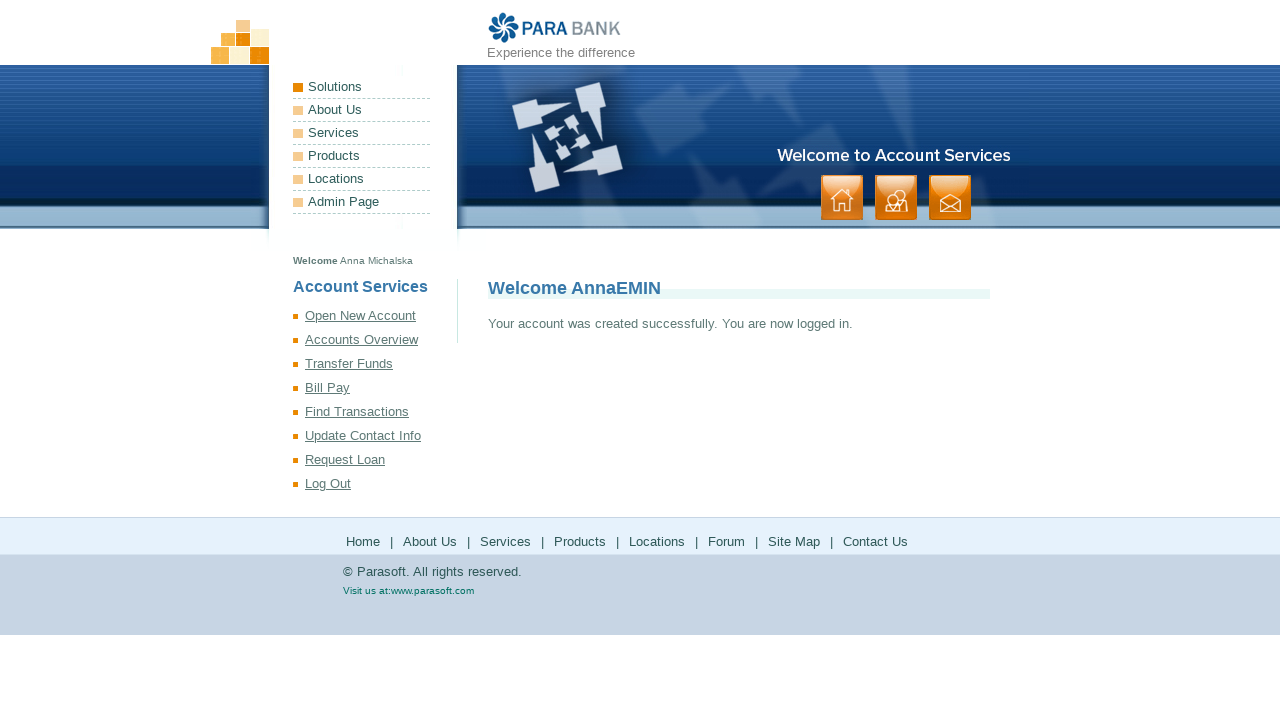